Tests jQuery UI datepicker within an iframe by filling a date, selecting today's date, navigating back 2 months, and selecting the 3rd day of that month.

Starting URL: https://jqueryui.com/datepicker/

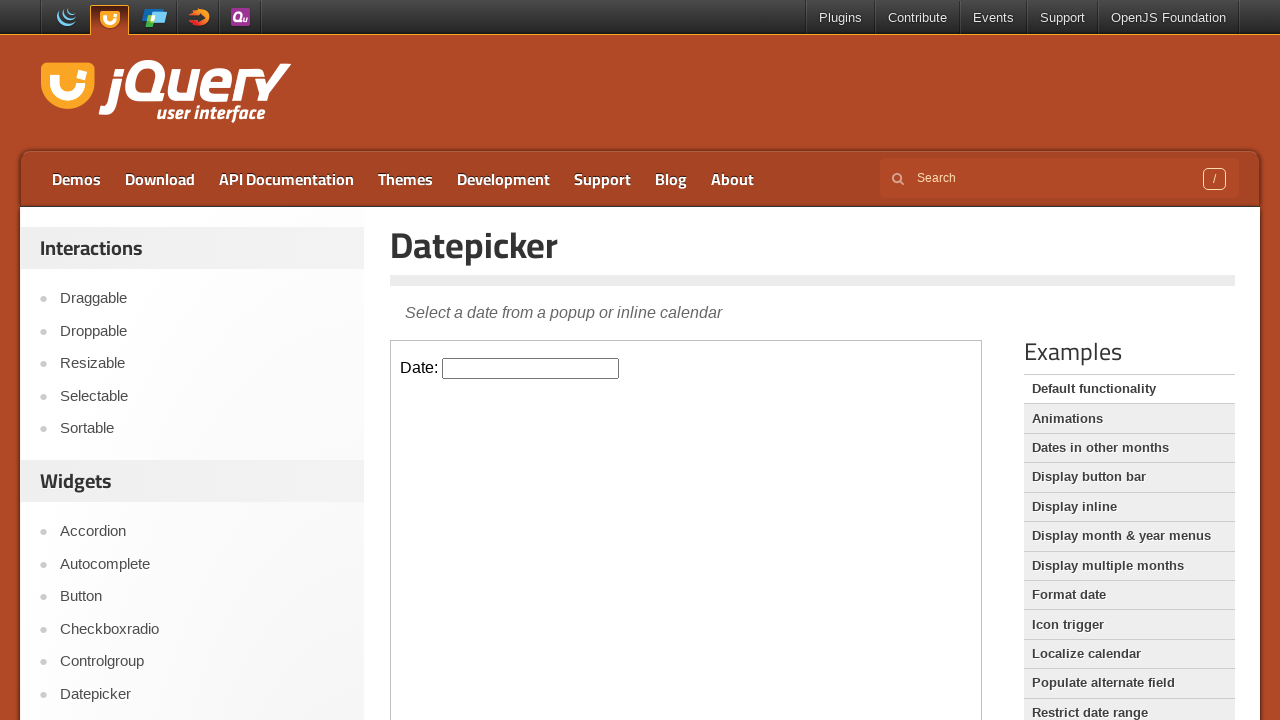

Located and accessed iframe content frame
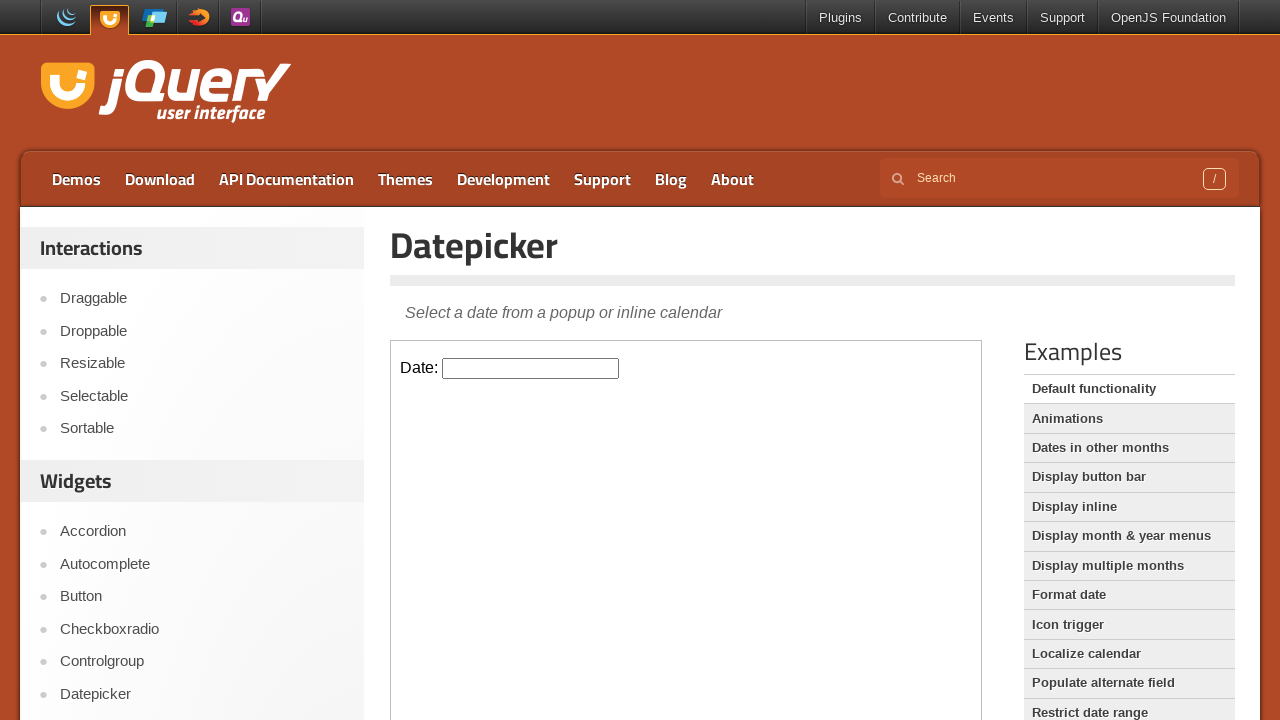

Filled datepicker input with date 07/06/2024 on iframe >> internal:control=enter-frame >> #datepicker
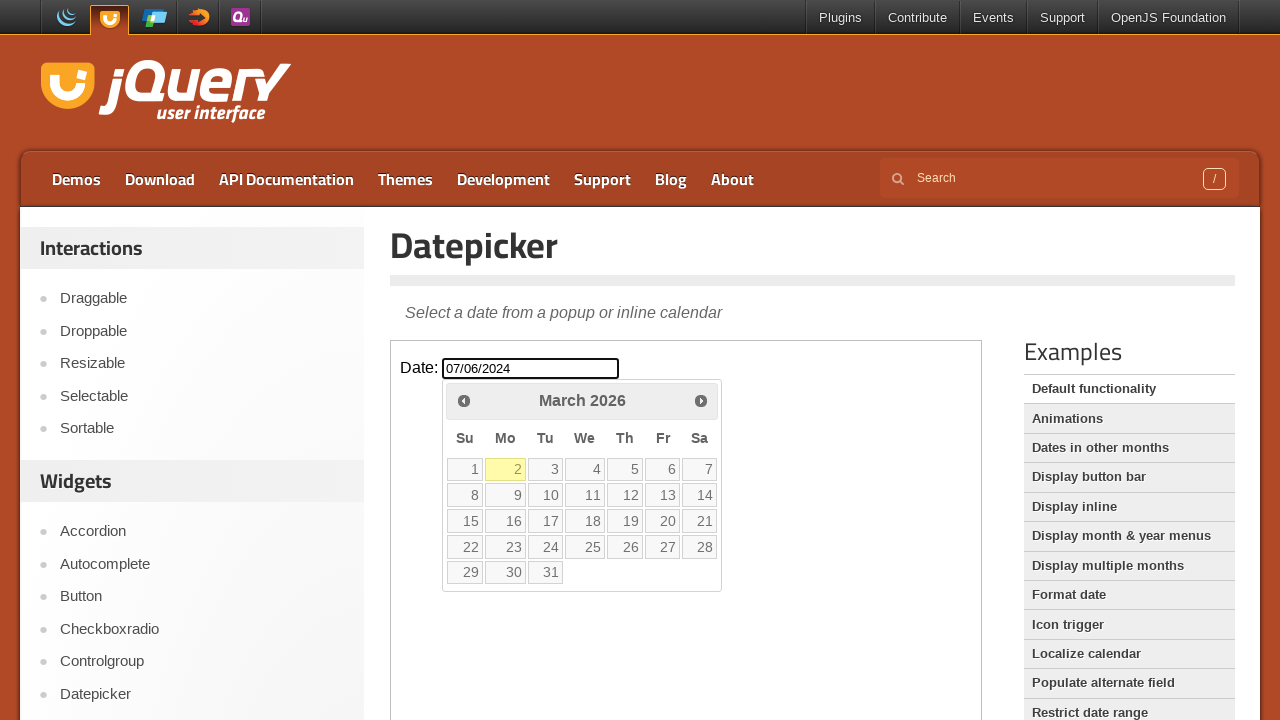

Clicked datepicker to open calendar at (531, 368) on iframe >> internal:control=enter-frame >> #datepicker
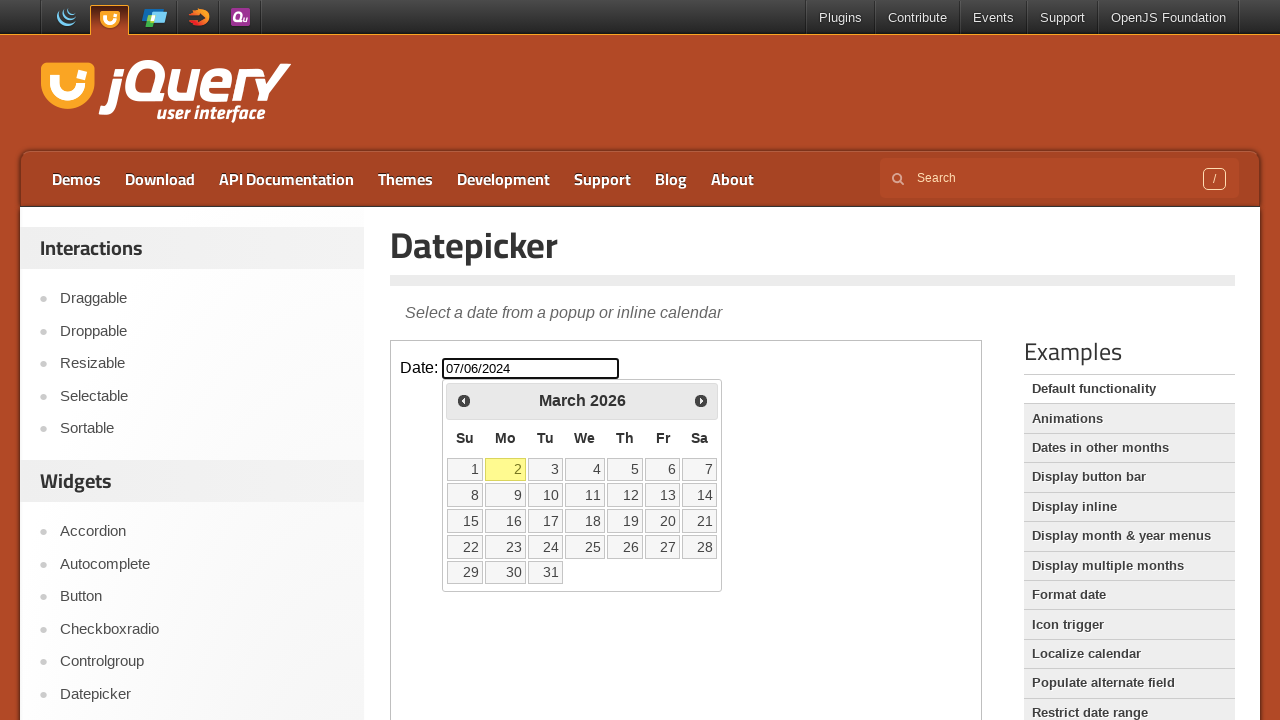

Selected today's date from calendar at (506, 469) on iframe >> internal:control=enter-frame >> .ui-datepicker-today
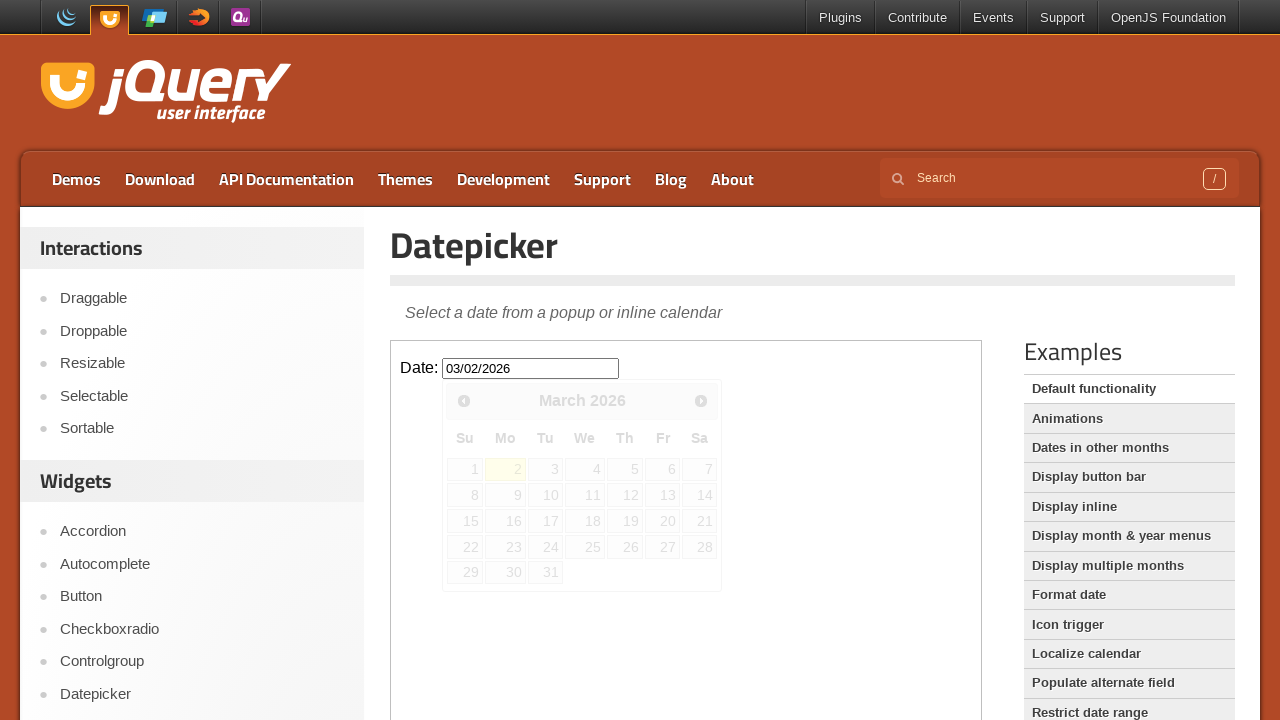

Clicked datepicker again to reopen calendar at (531, 368) on iframe >> internal:control=enter-frame >> #datepicker
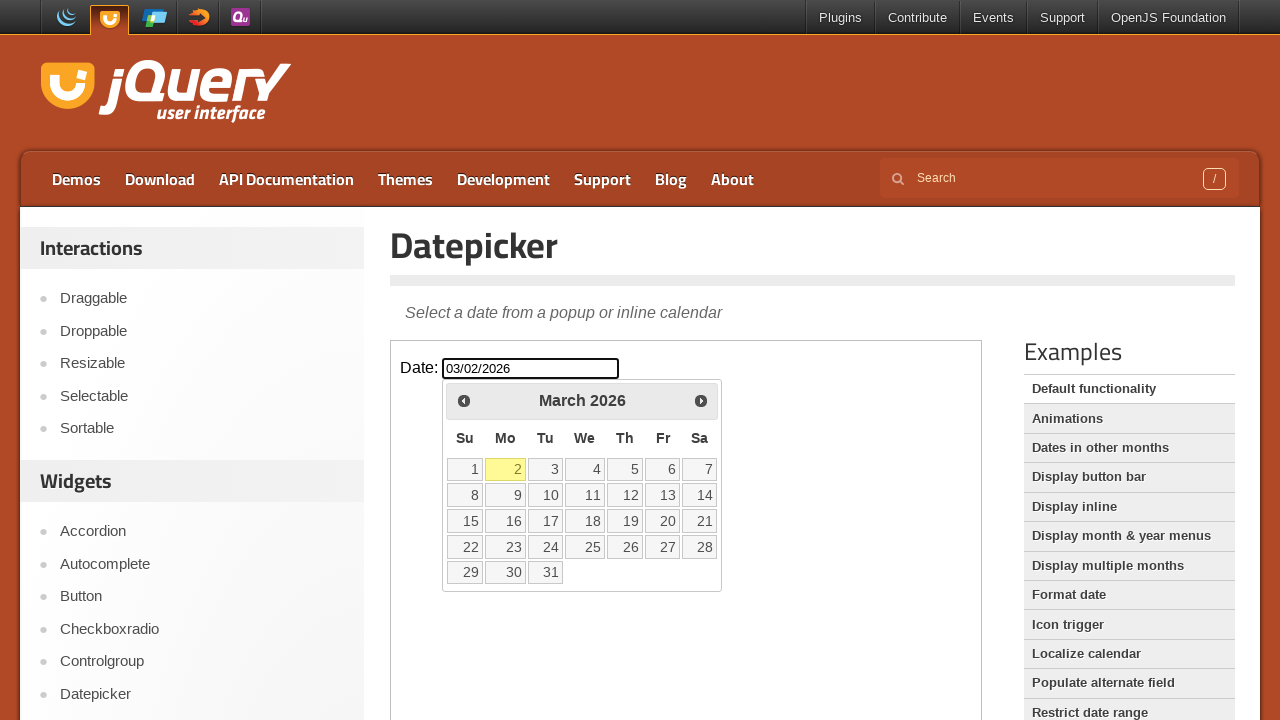

Clicked Prev button to navigate back 1 month(s) at (464, 400) on iframe >> internal:control=enter-frame >> xpath=//*[@title="Prev"]
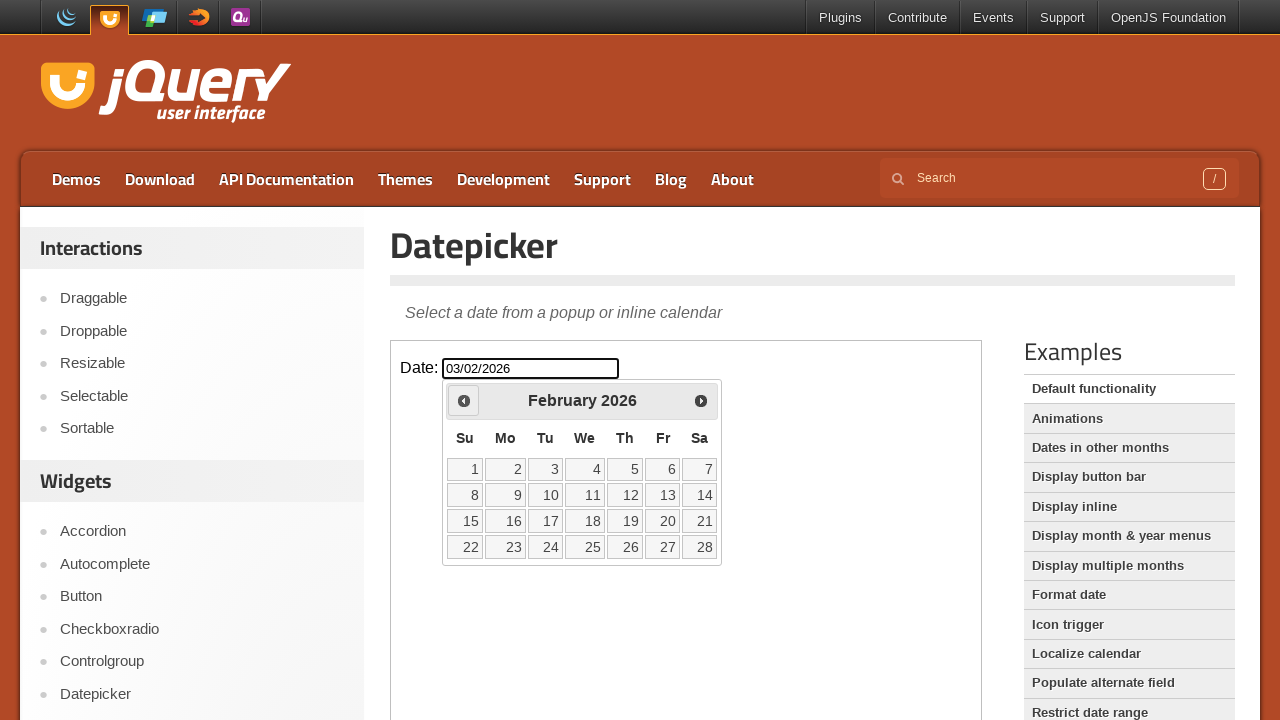

Clicked Prev button to navigate back 2 month(s) at (464, 400) on iframe >> internal:control=enter-frame >> xpath=//*[@title="Prev"]
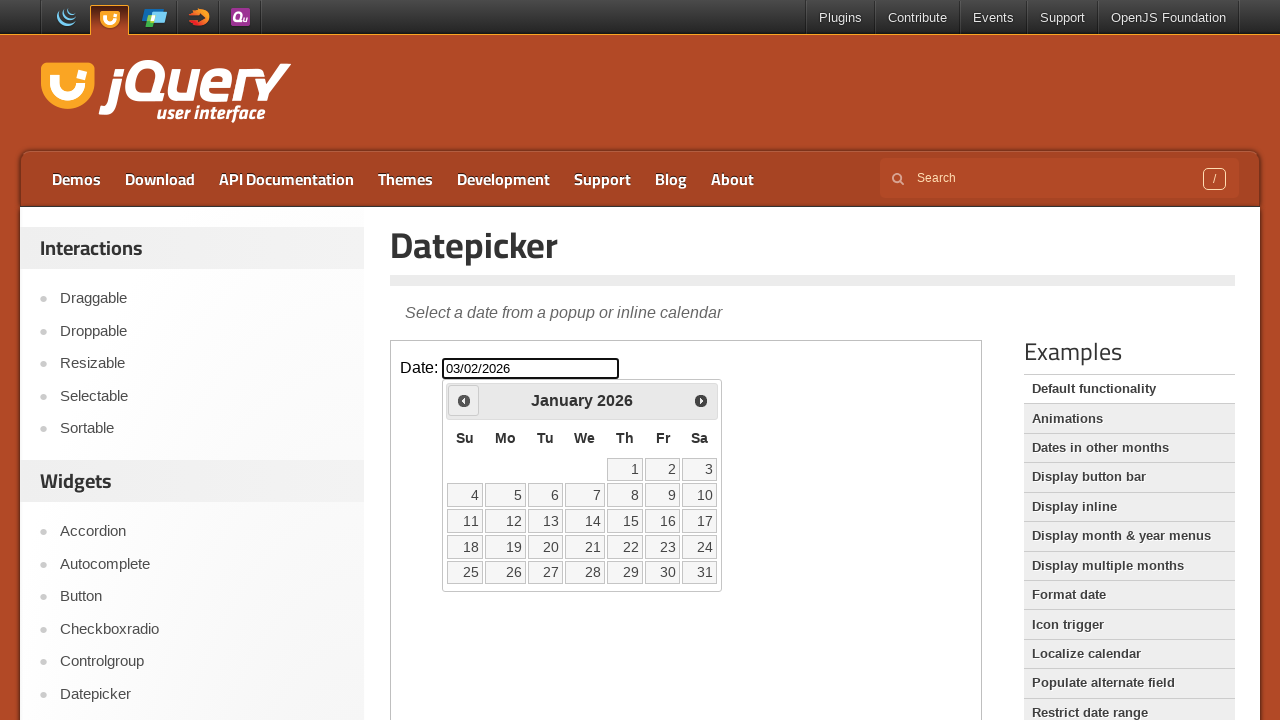

Selected the 3rd day of the navigated month at (700, 469) on iframe >> internal:control=enter-frame >> xpath=//*[@data-date="3"]
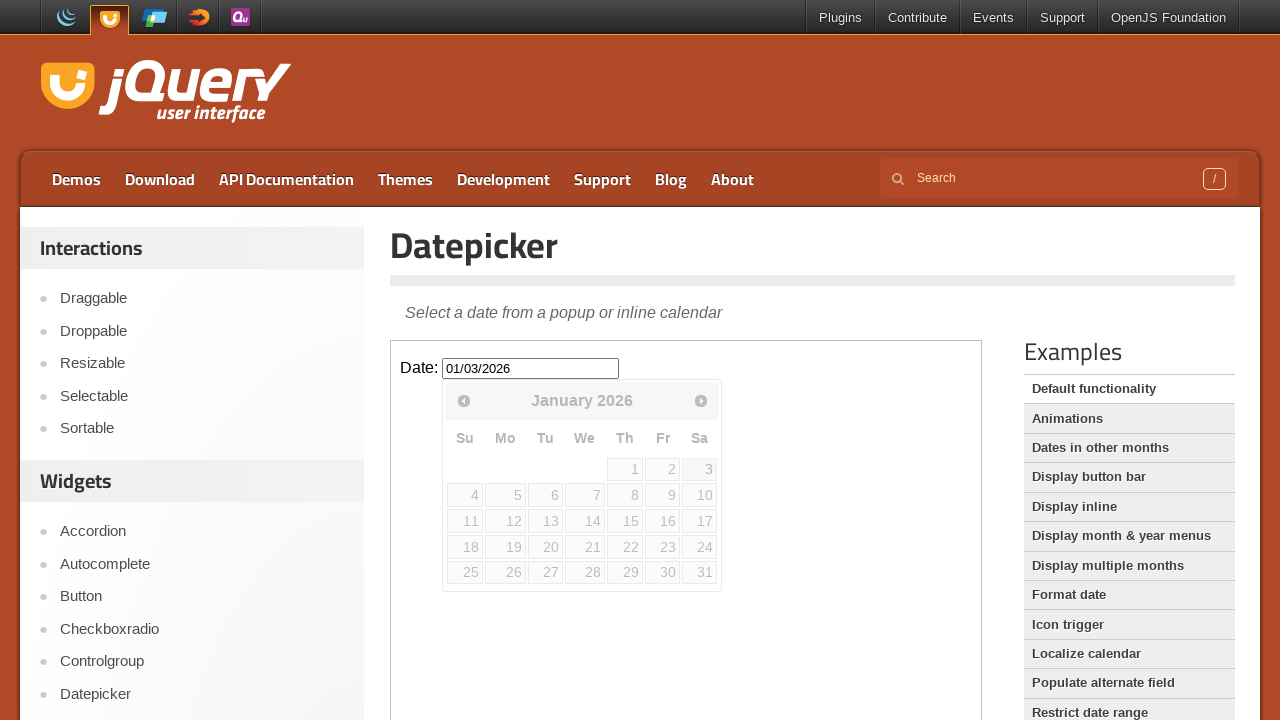

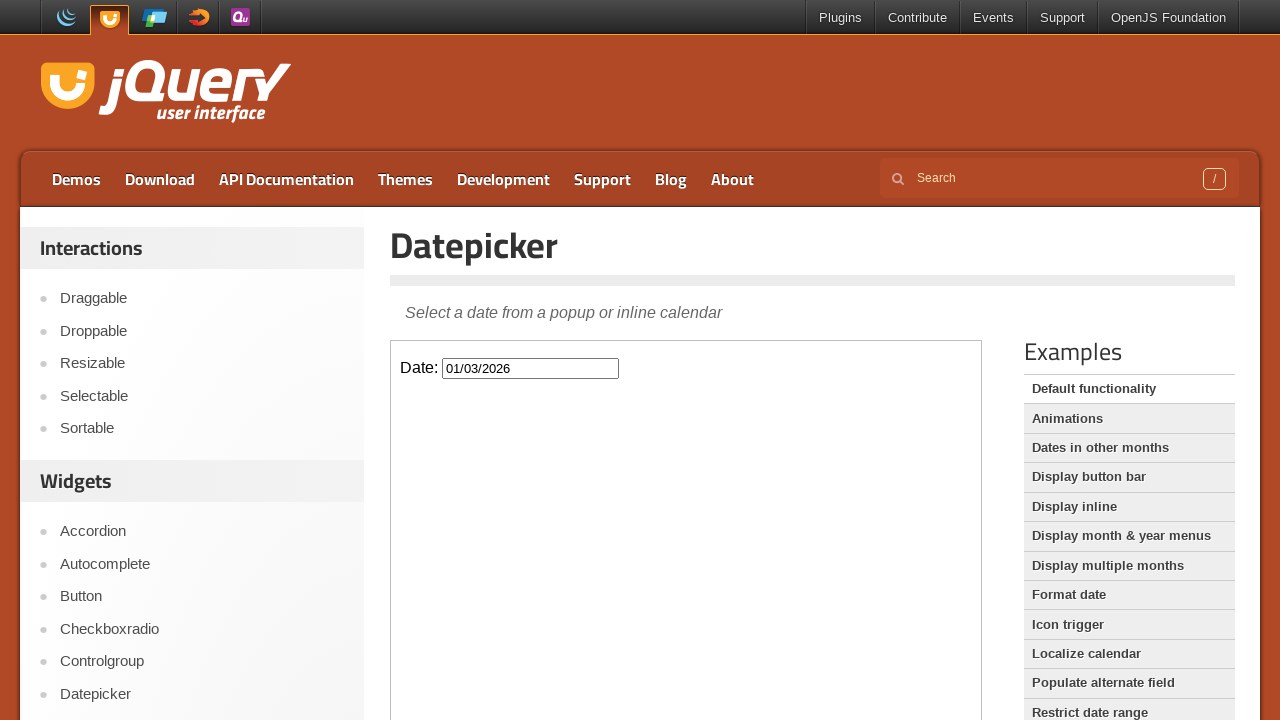